Tests navigation by clicking the Load Delay link on the UI testing playground homepage

Starting URL: http://www.uitestingplayground.com/

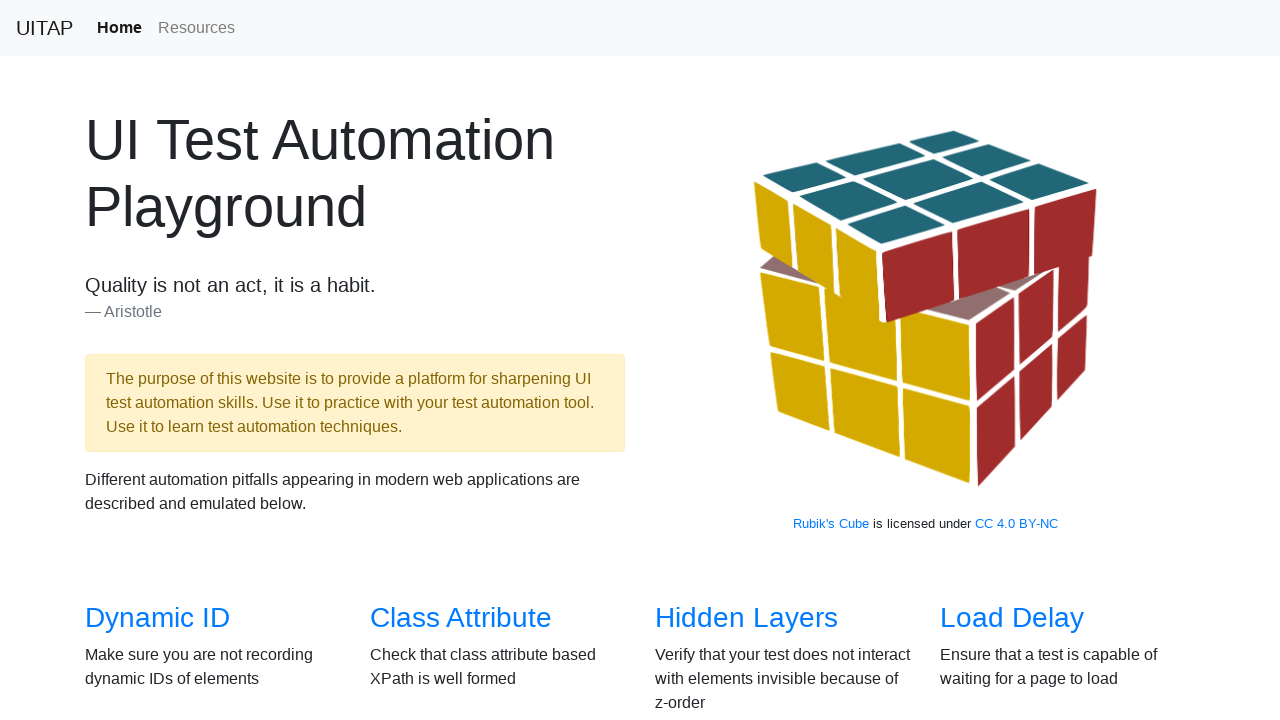

Navigated to UI Testing Playground homepage
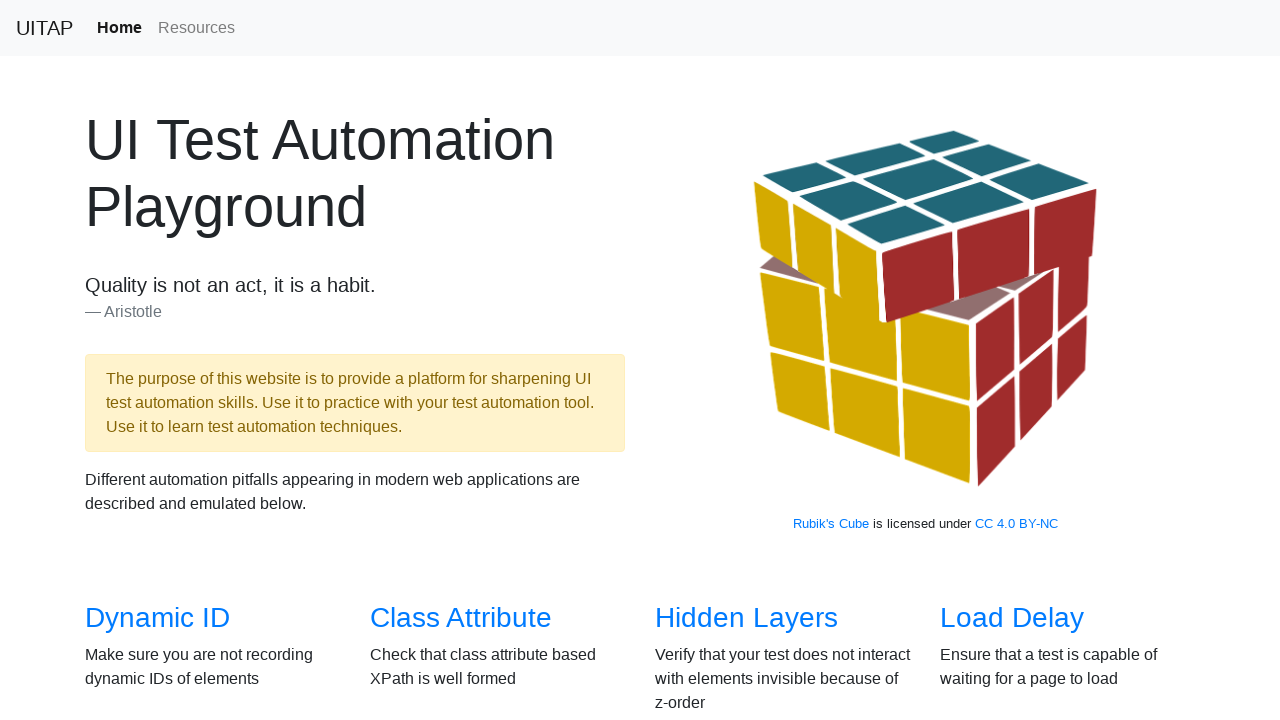

Clicked the Load Delay link at (1012, 618) on text=Load Delay
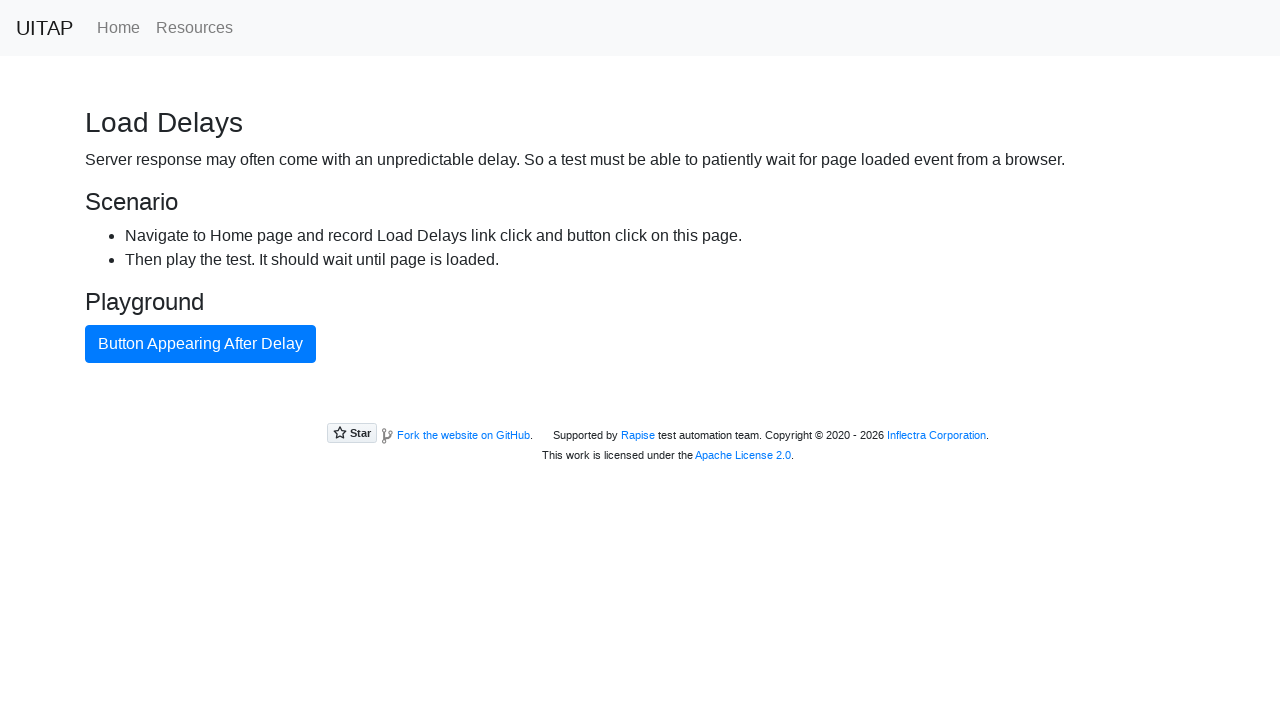

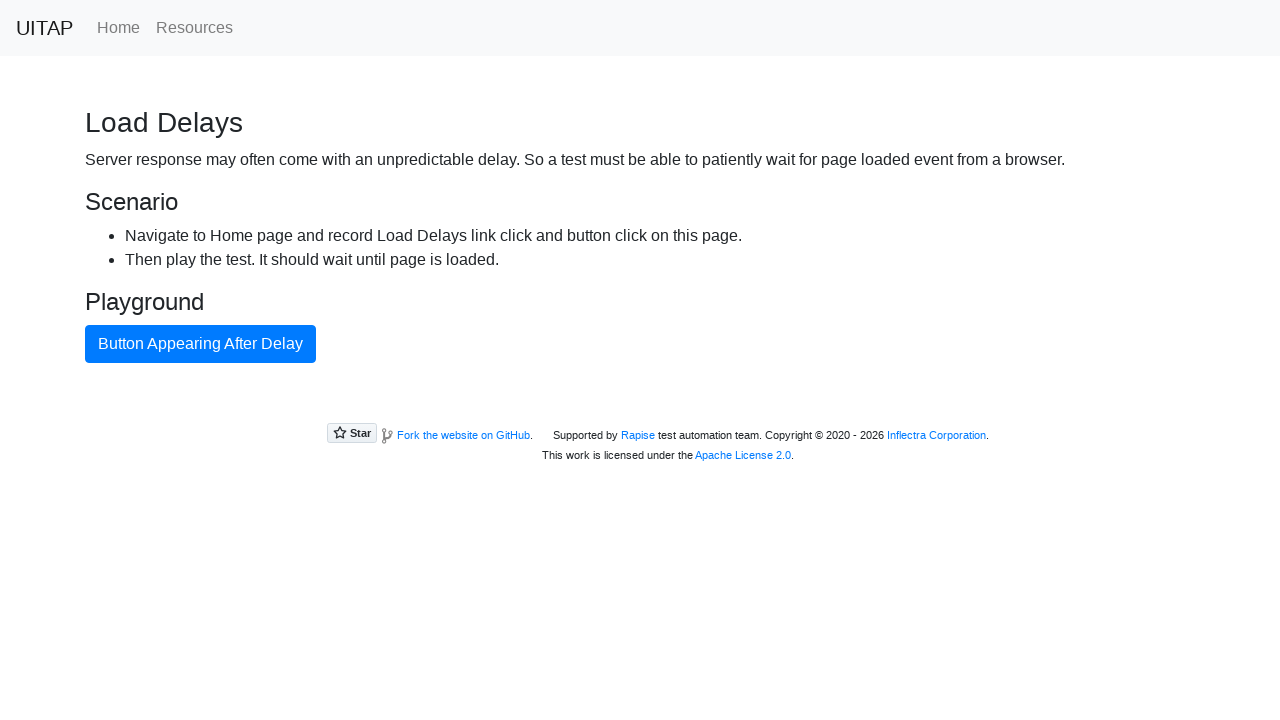